Tests visibility toggling of an element by clicking hide and show buttons, then filling the text field when visible

Starting URL: https://www.letskodeit.com/practice

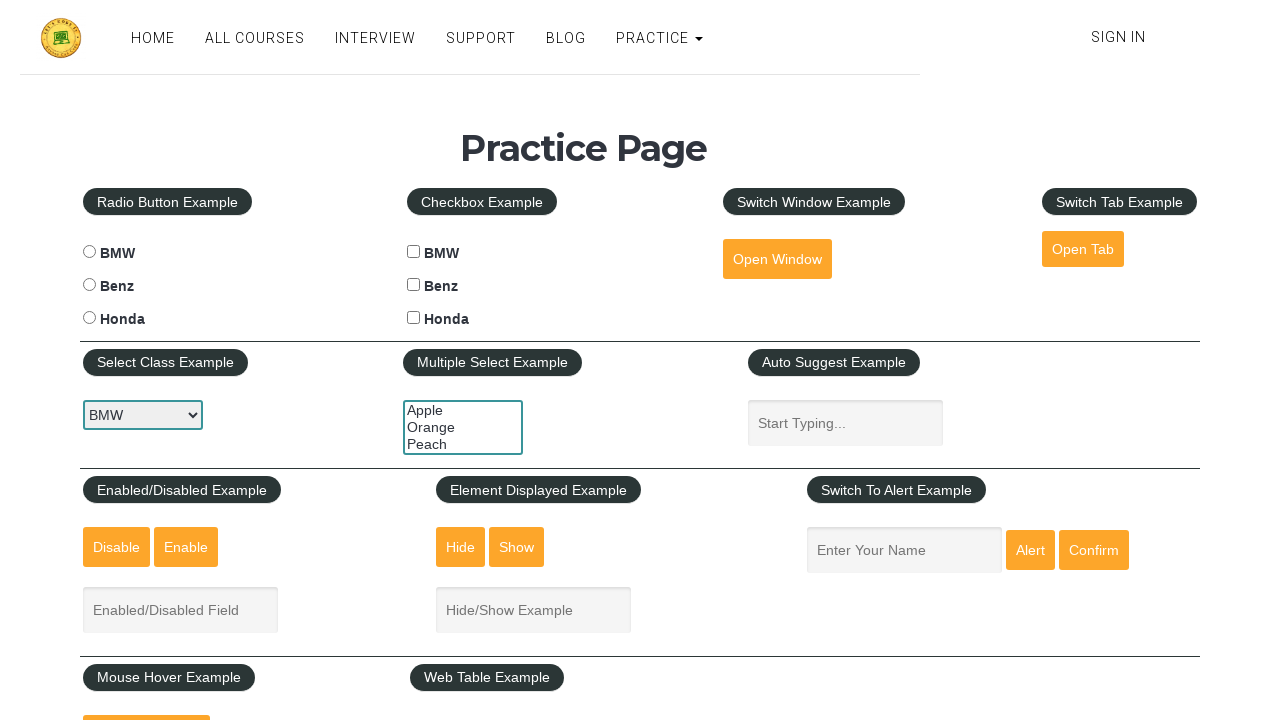

Clicked hide button to hide the textbox at (461, 547) on #hide-textbox
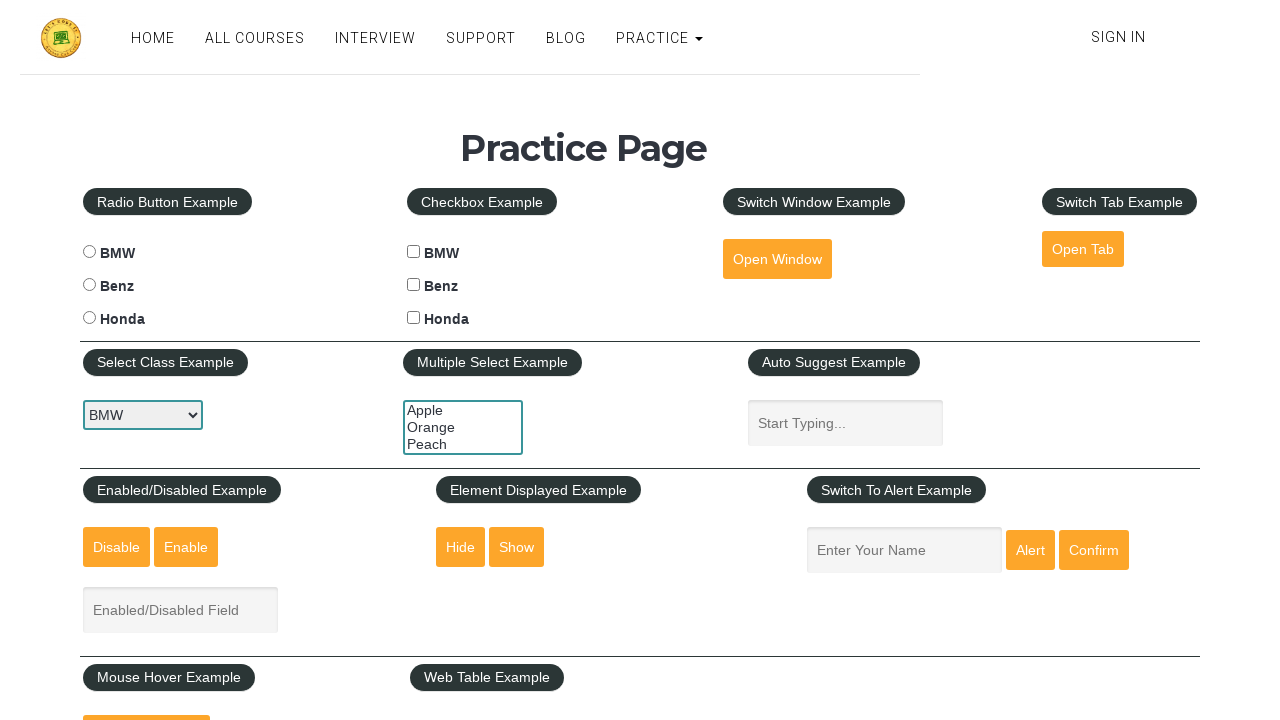

Textbox is now hidden
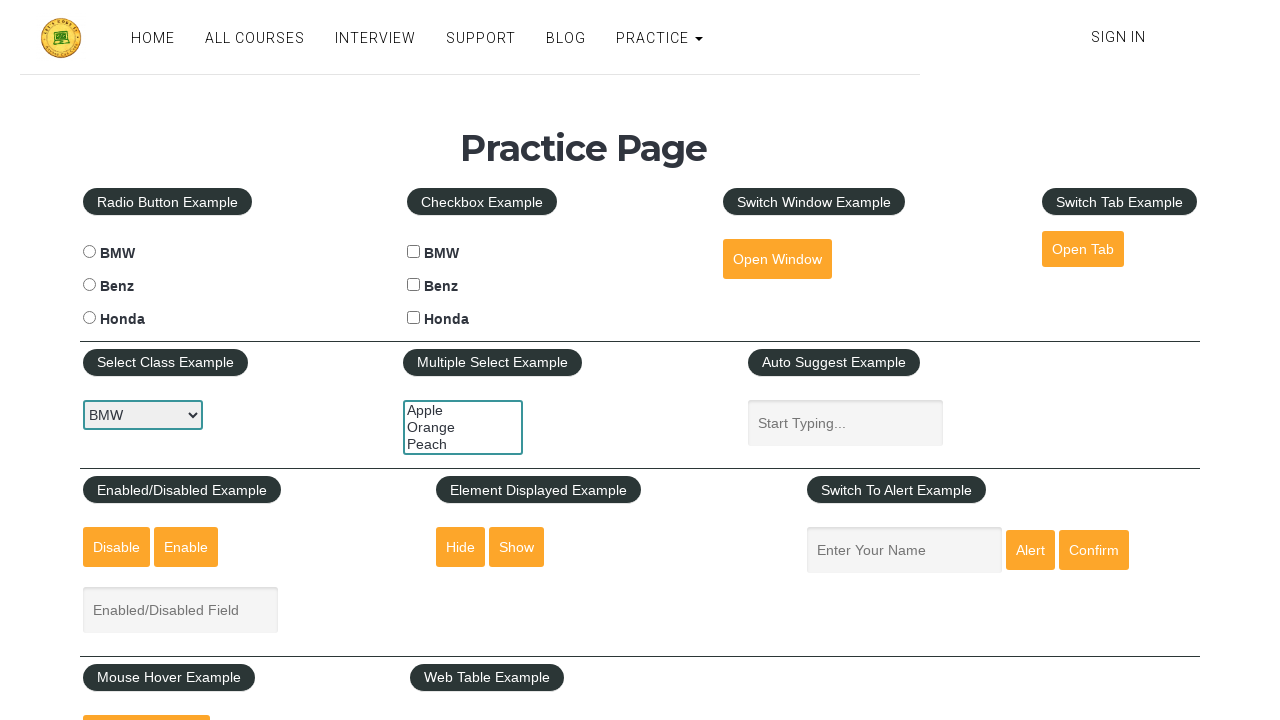

Clicked show button to display the textbox at (517, 547) on #show-textbox
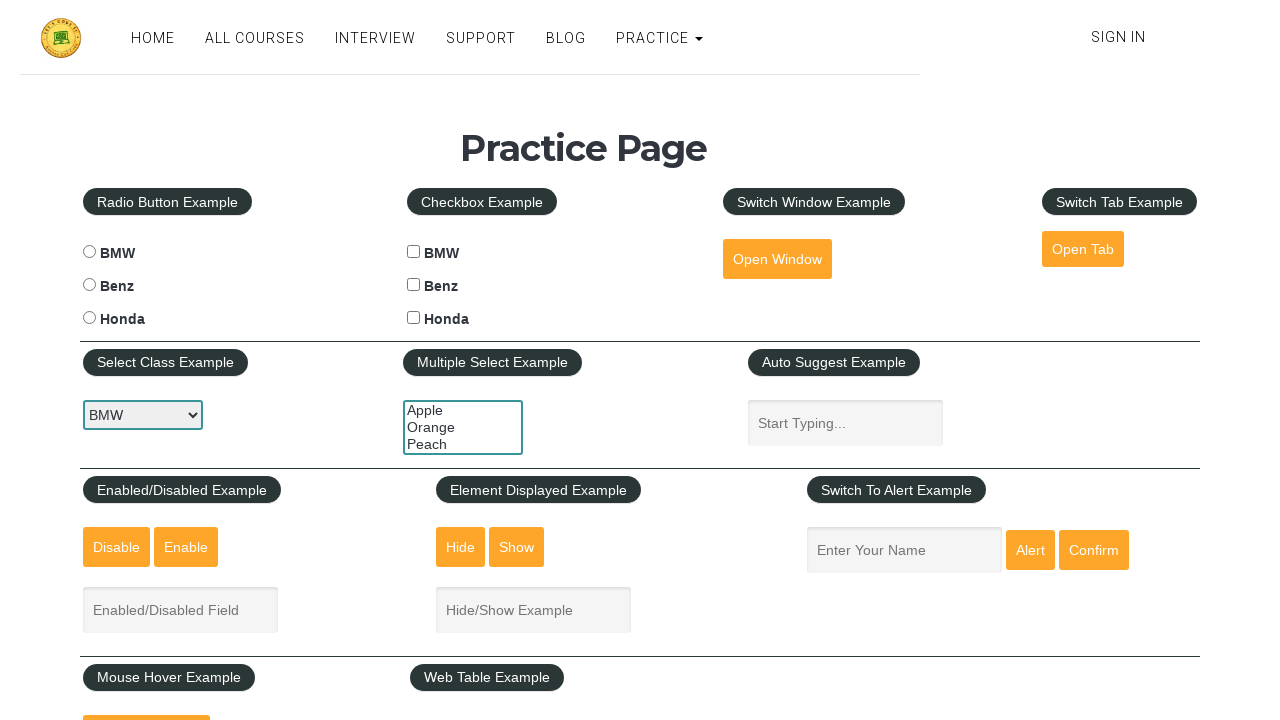

Textbox is now visible
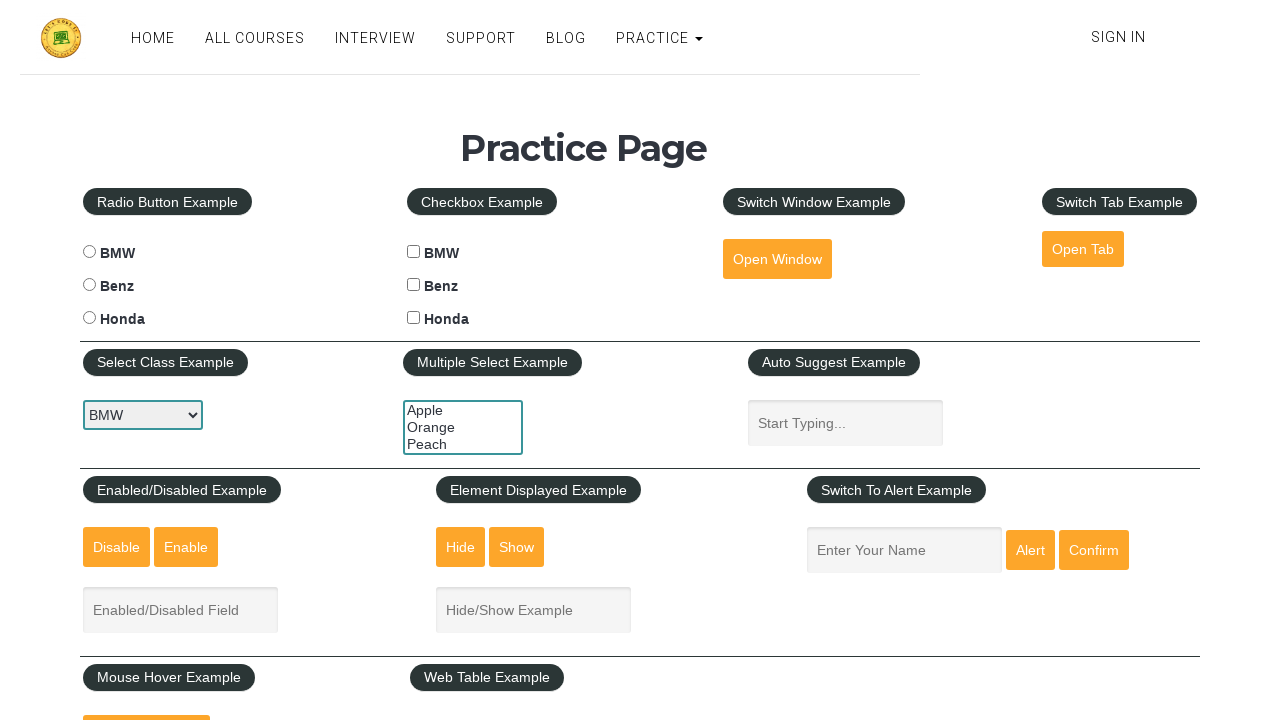

Filled textbox with 'Playwright' on #displayed-text
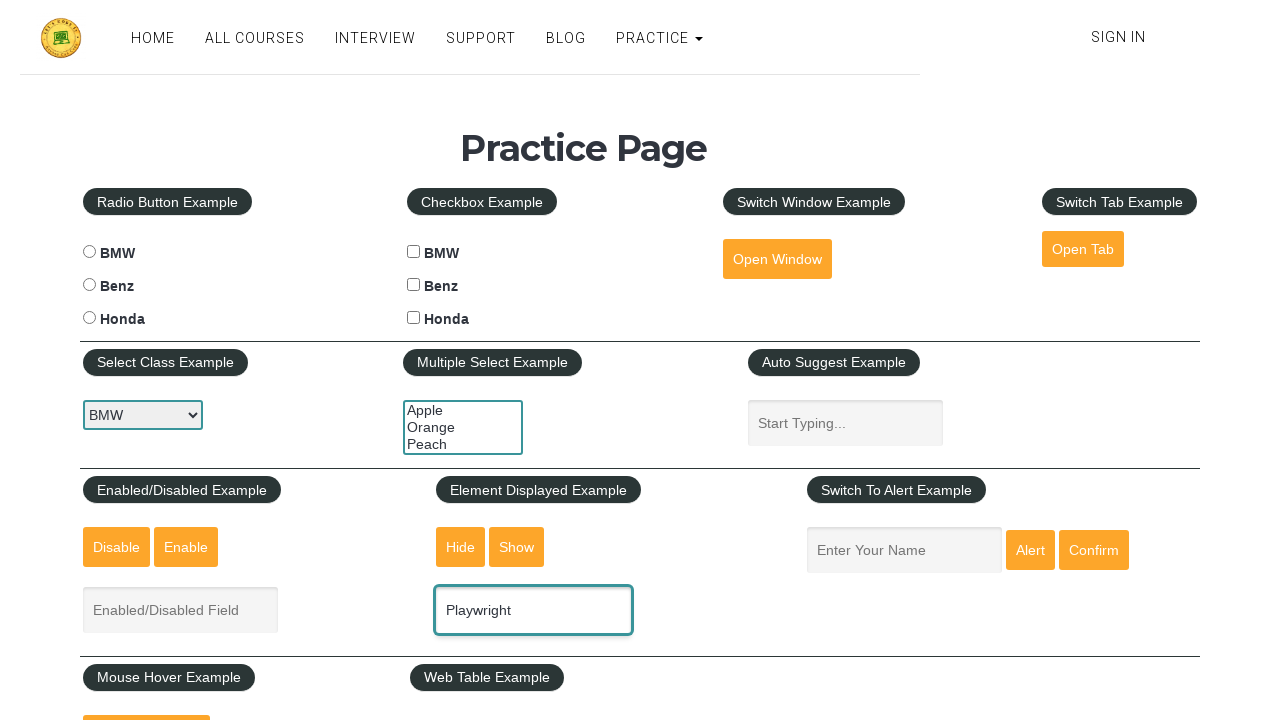

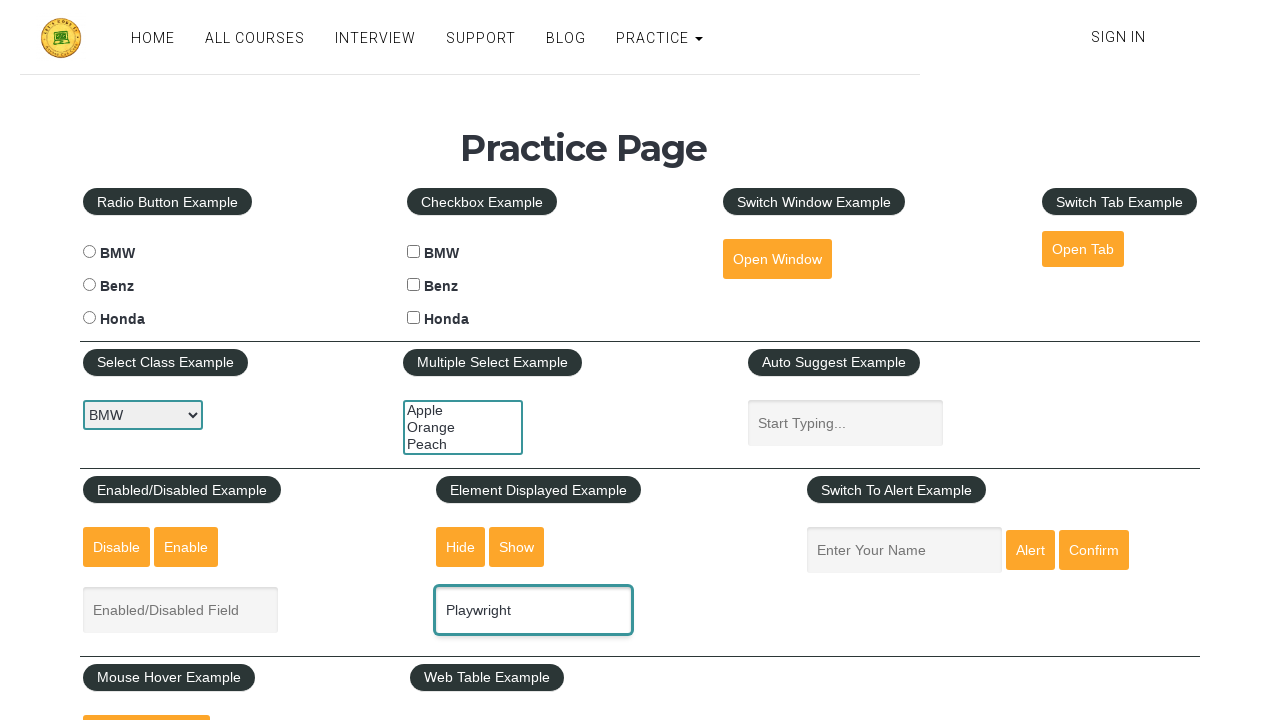